Tests text copying functionality by entering text in one field, selecting all with Ctrl+A, copying with Ctrl+C, tabbing to next field, and pasting with Ctrl+V

Starting URL: https://text-compare.com/

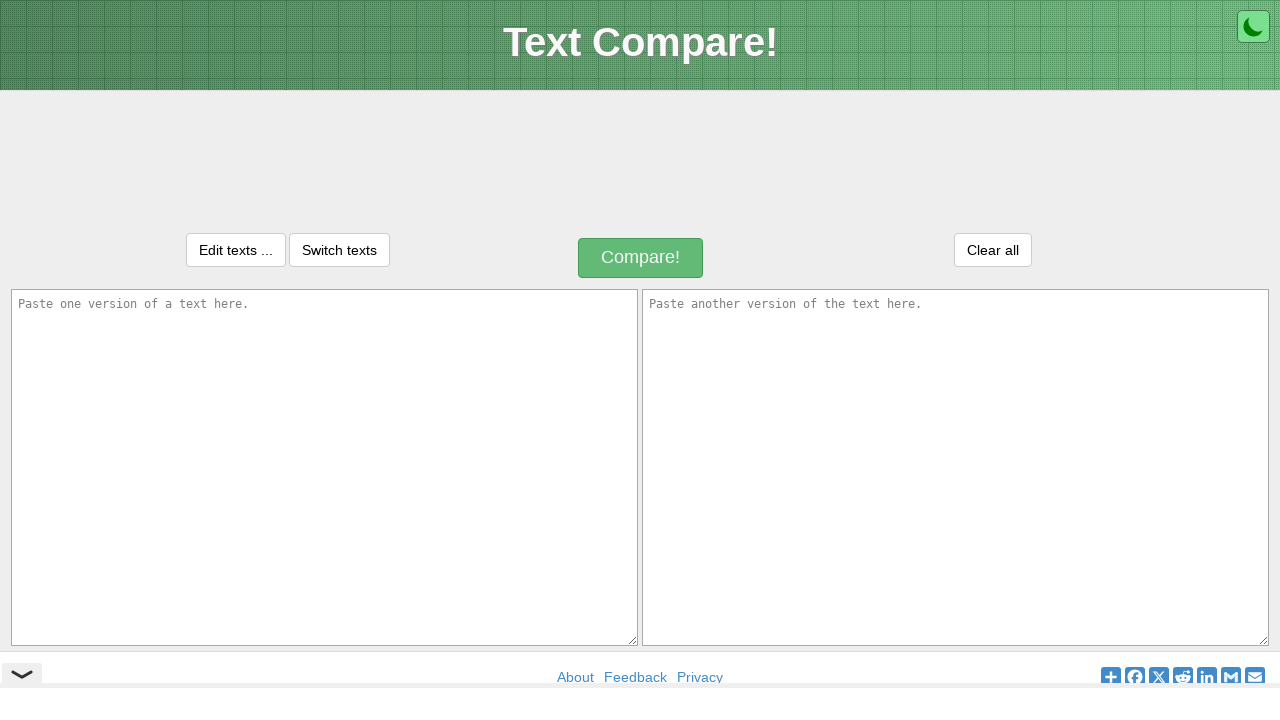

Entered text 'hi this is rushi' in first text box on #inputText1
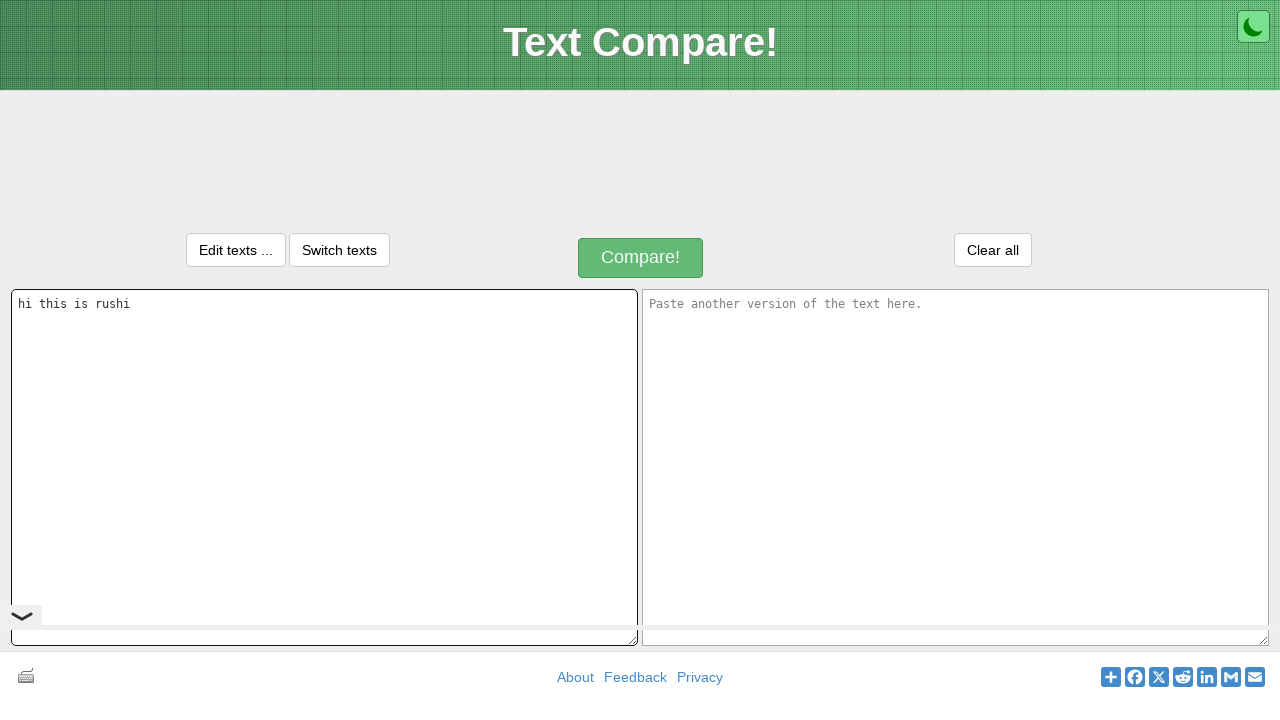

Focused on first text box on #inputText1
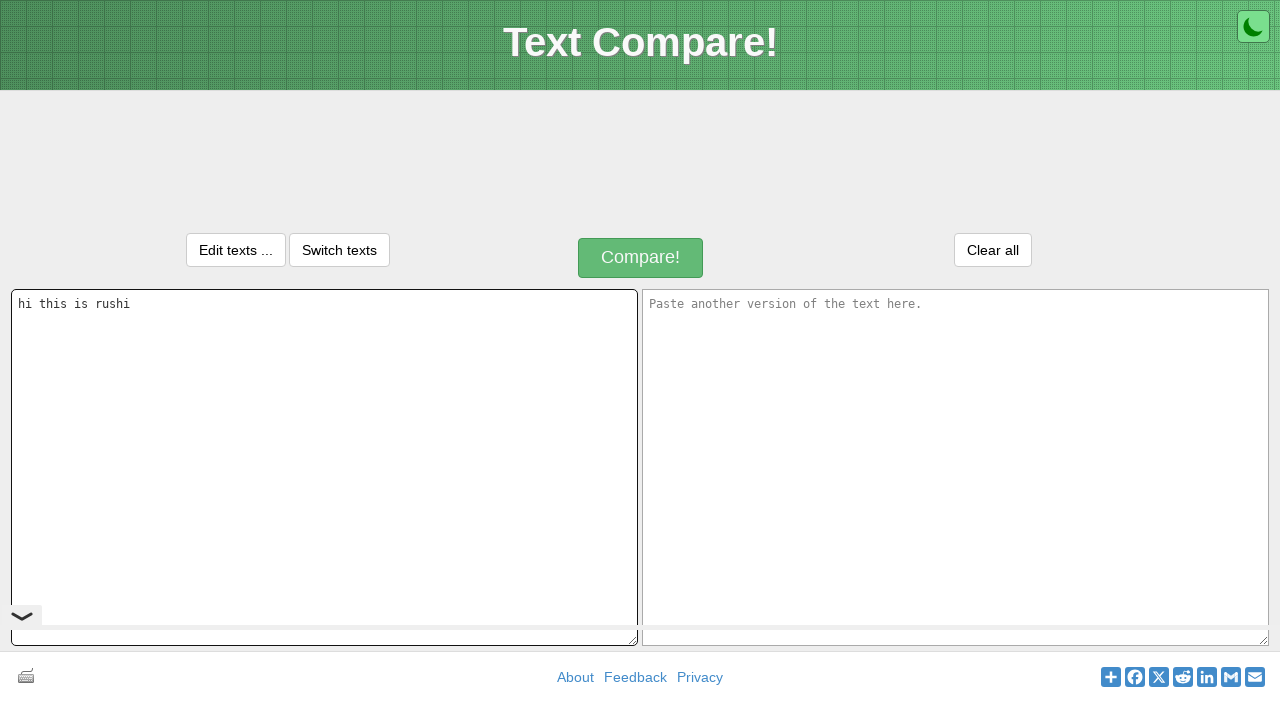

Selected all text in first text box using Ctrl+A
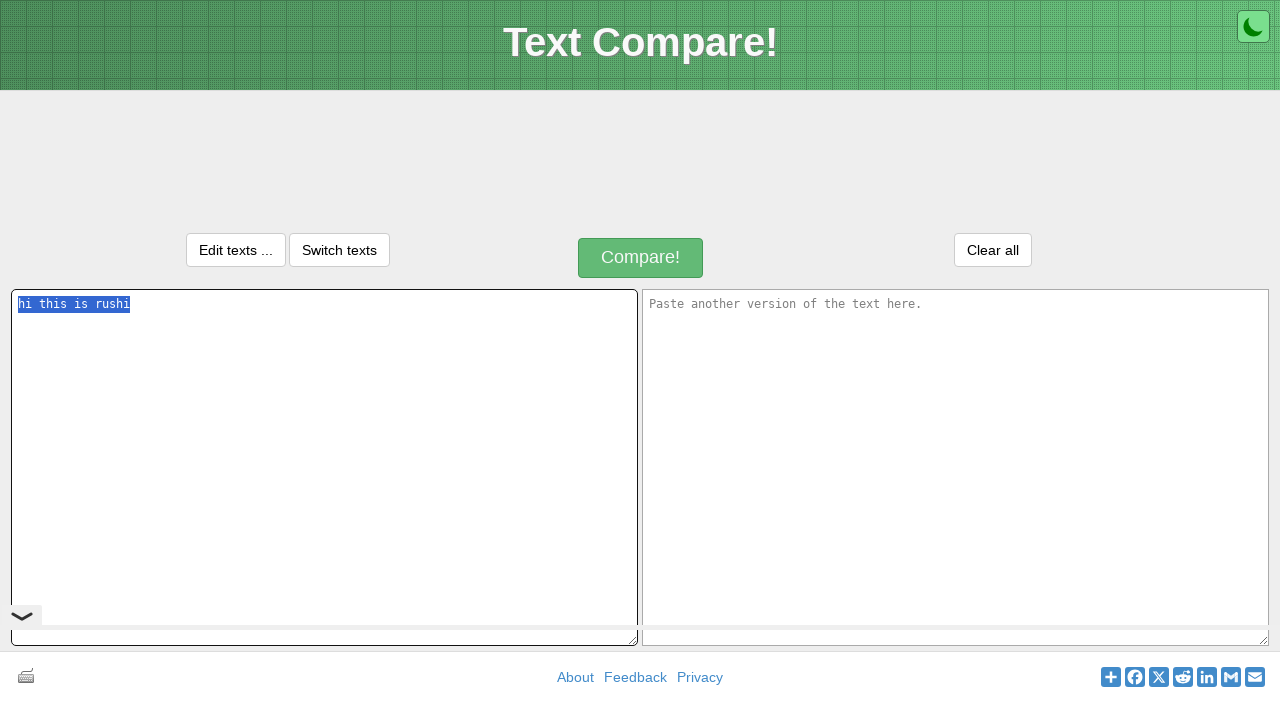

Waited for 2 seconds
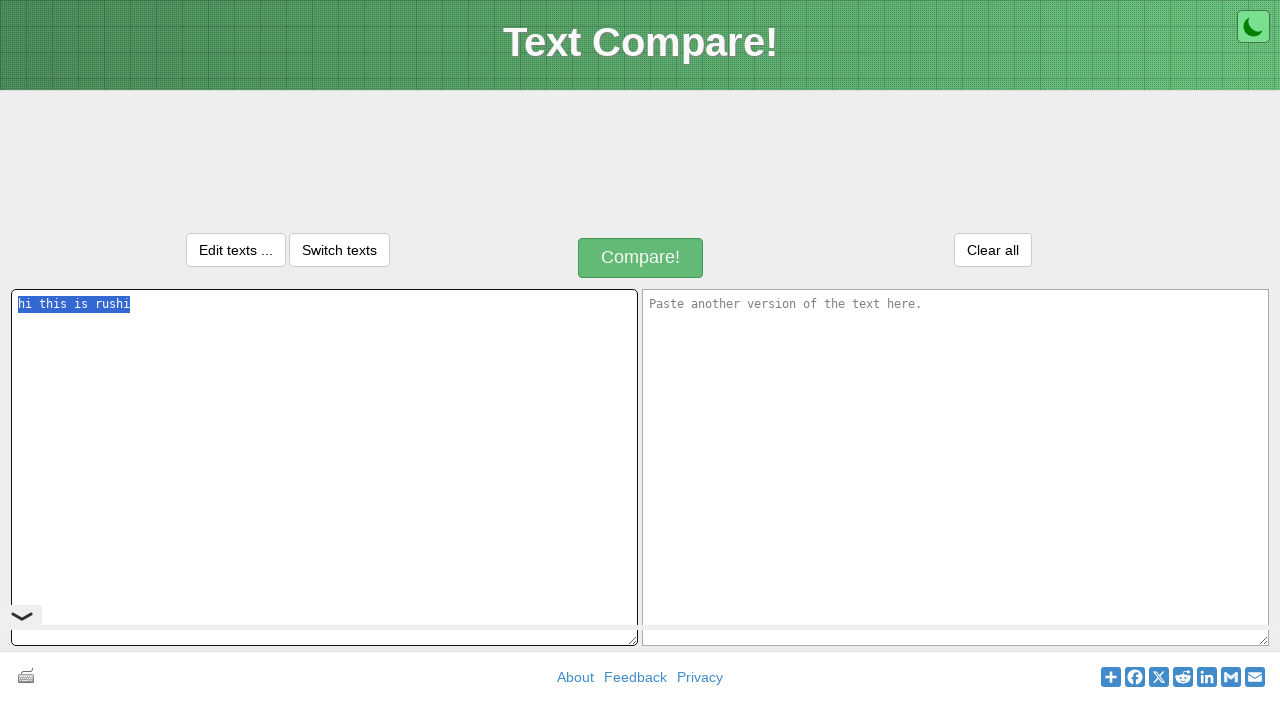

Copied text from first text box using Ctrl+C
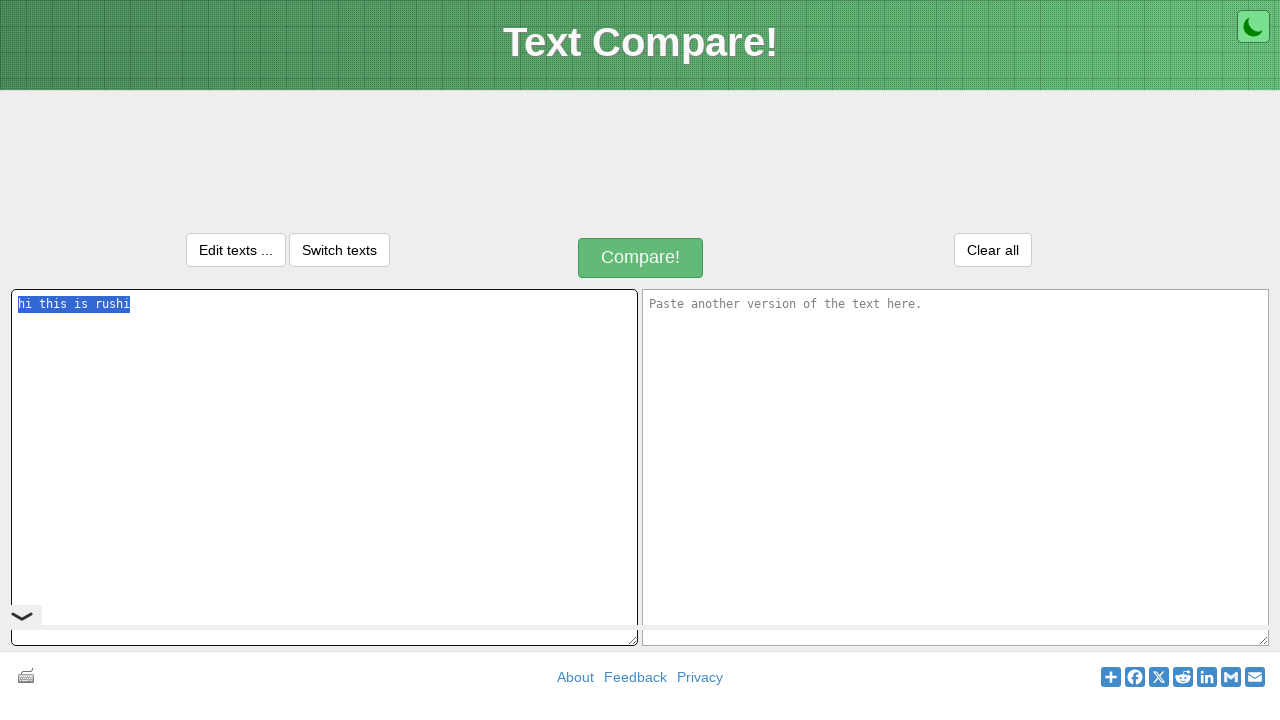

Tabbed to second text box
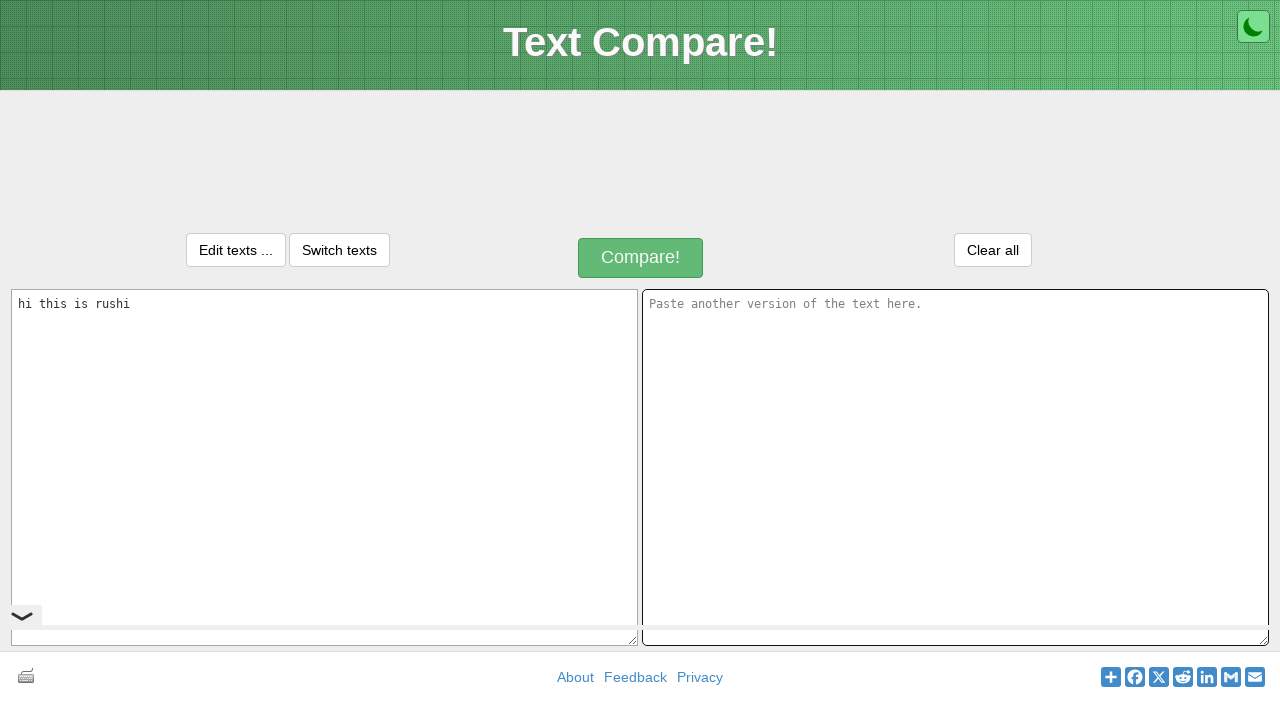

Pasted text into second text box using Ctrl+V
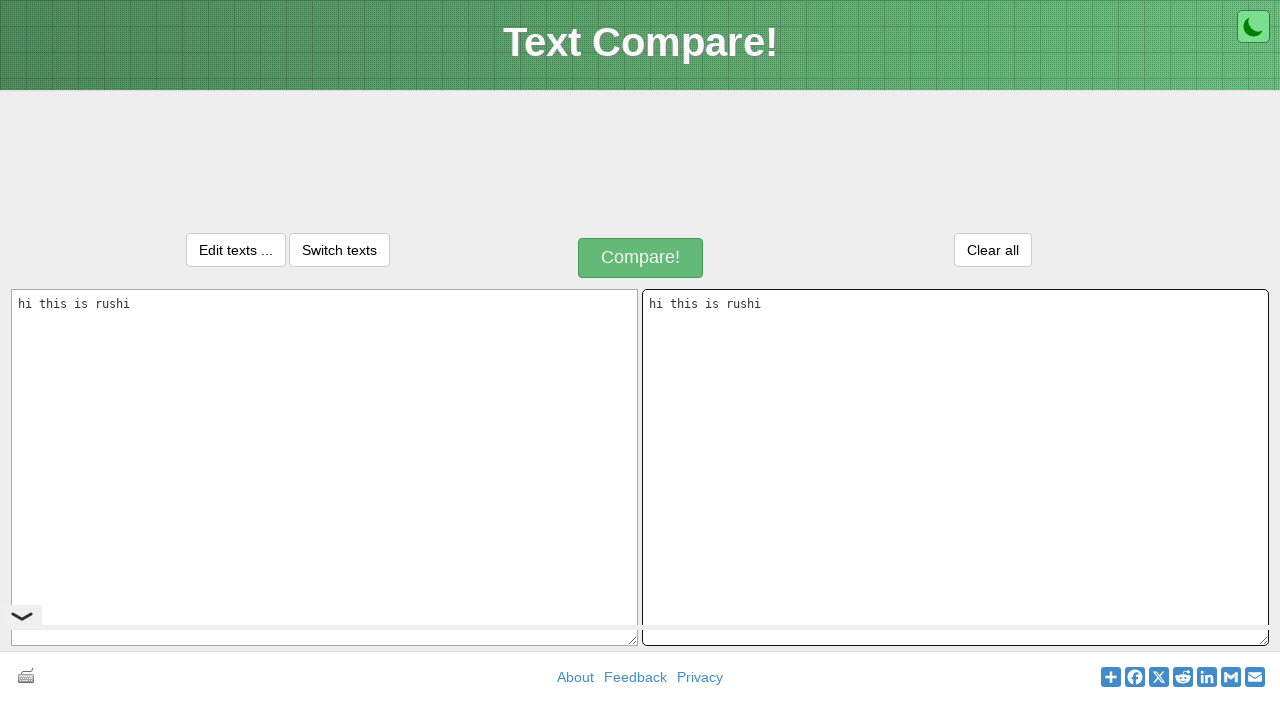

Retrieved text value from first text box
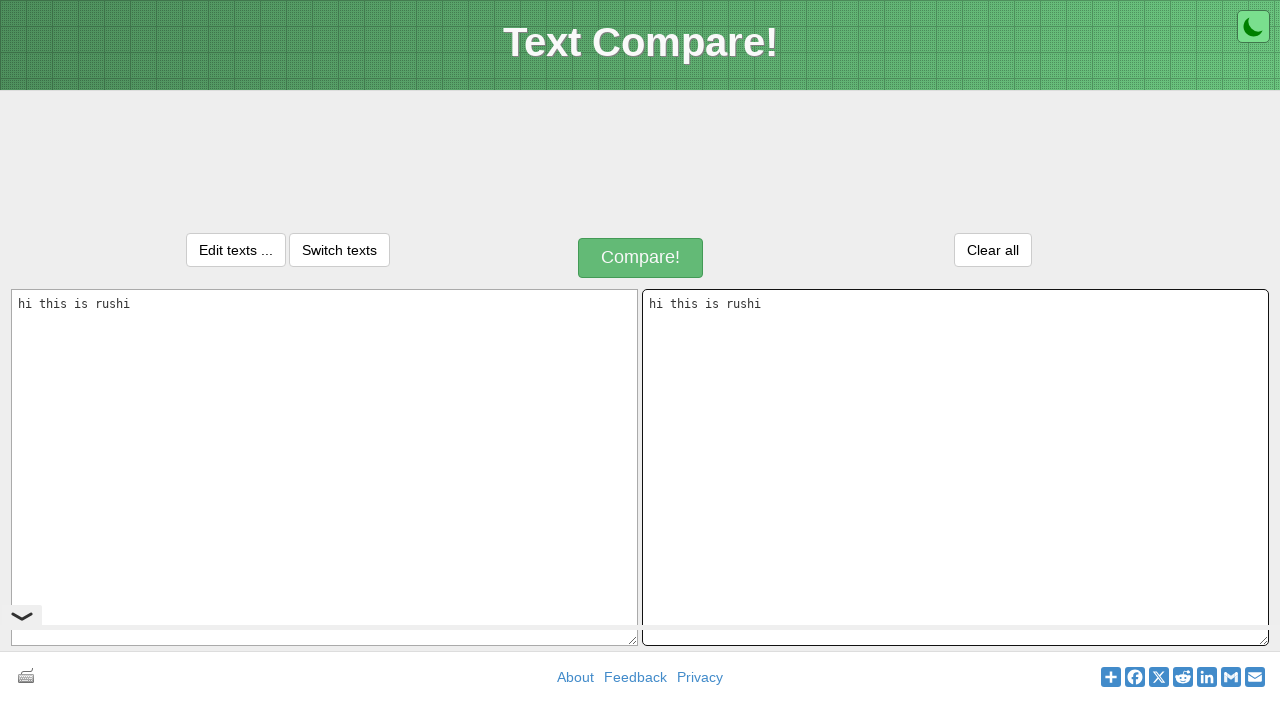

Retrieved text value from second text box
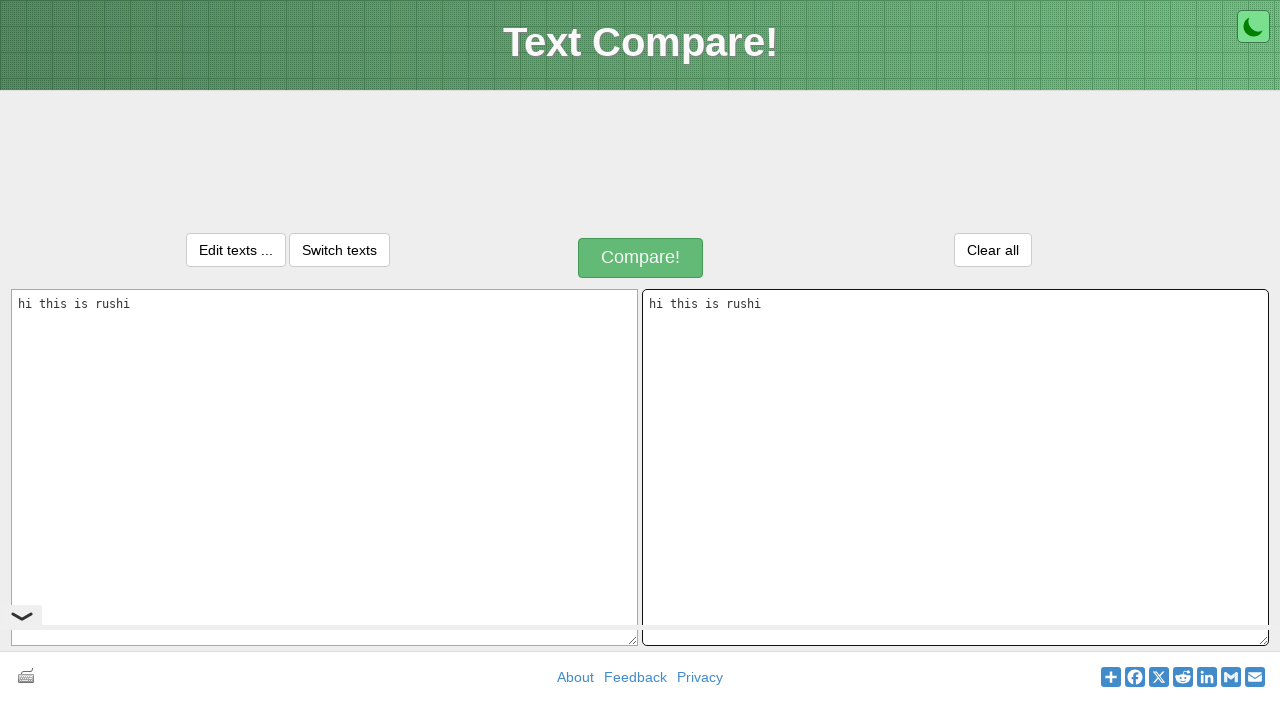

Verified that text in both boxes matches successfully
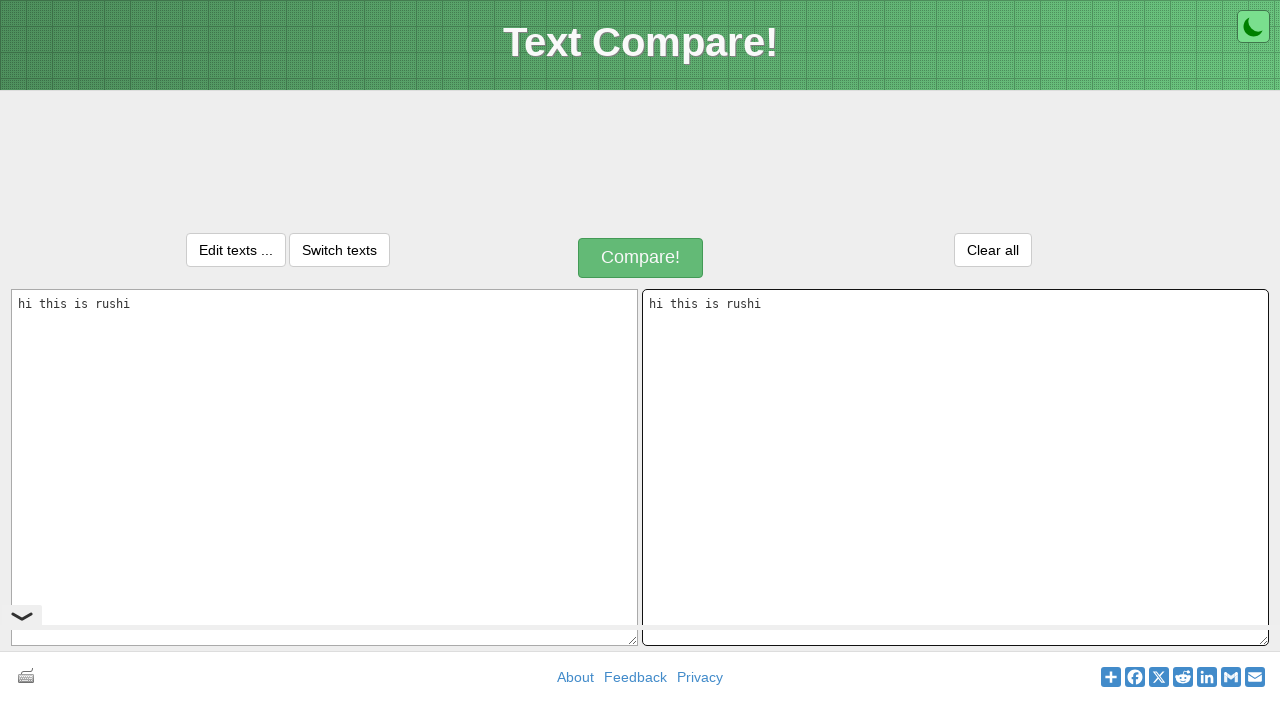

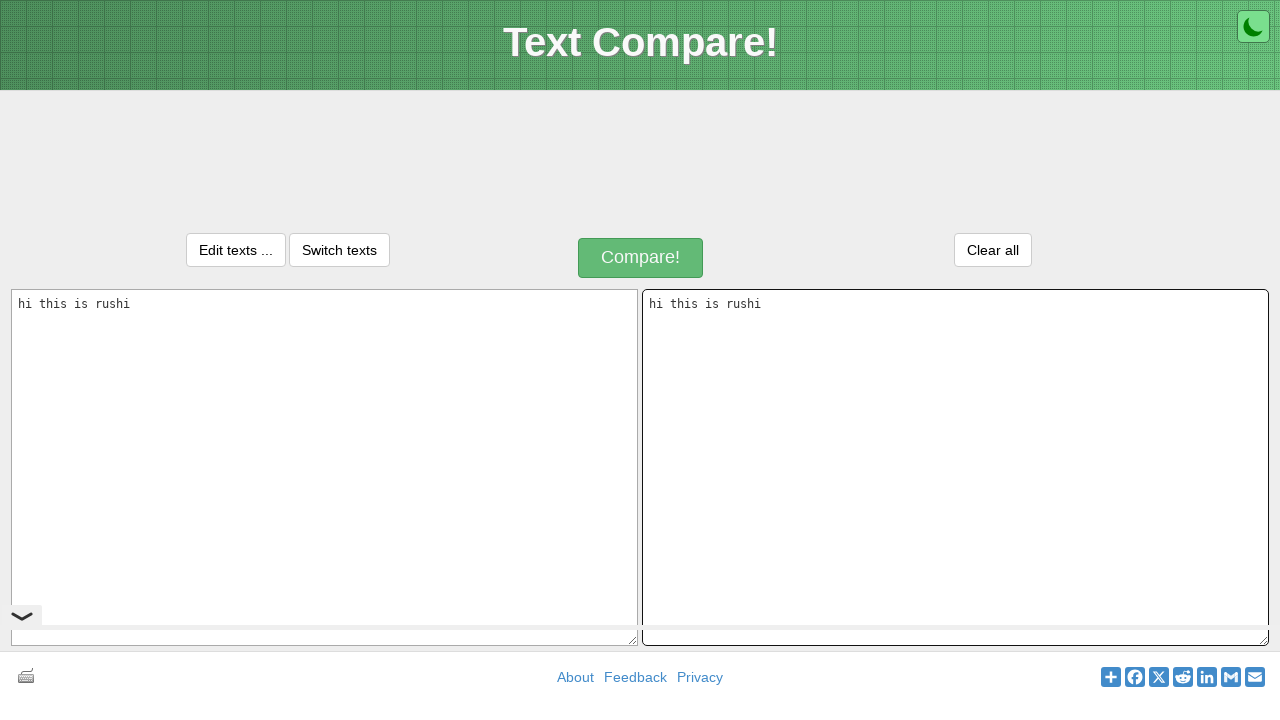